Tests closing a browser tab and switching back to the original tab

Starting URL: https://the-internet.herokuapp.com/windows

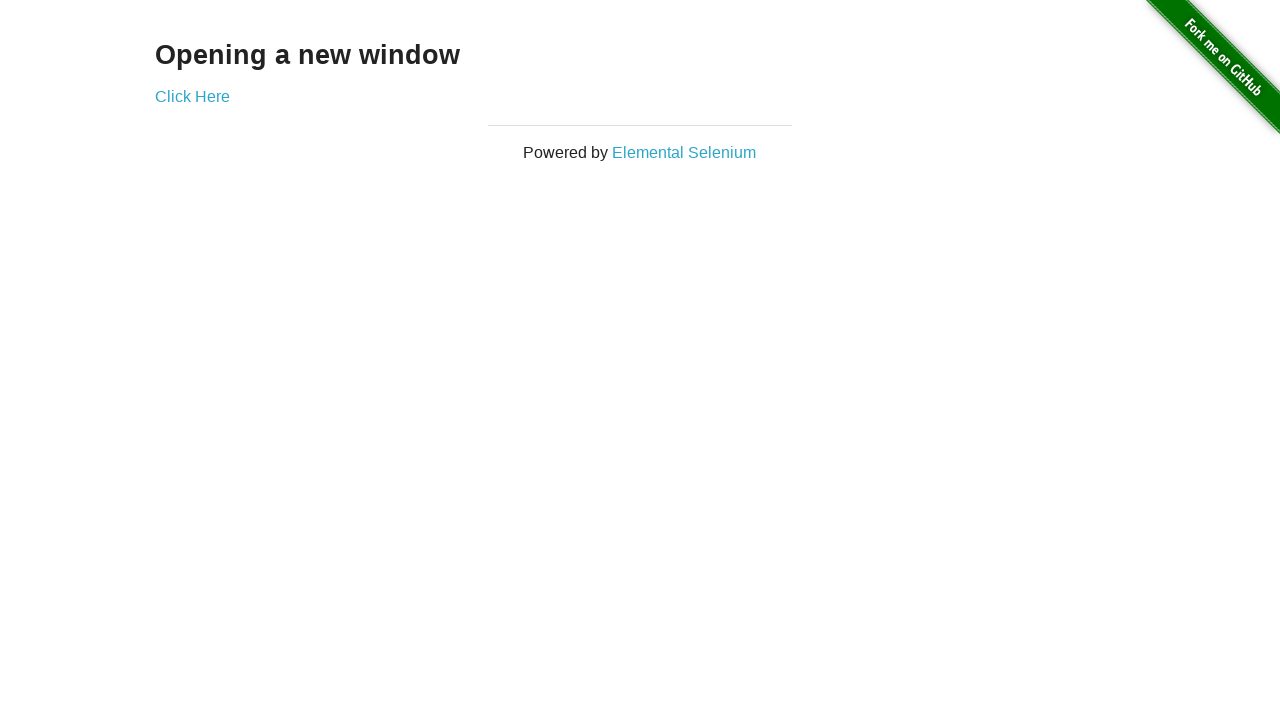

Clicked 'Click Here' link to open new window at (192, 96) on text=Click Here
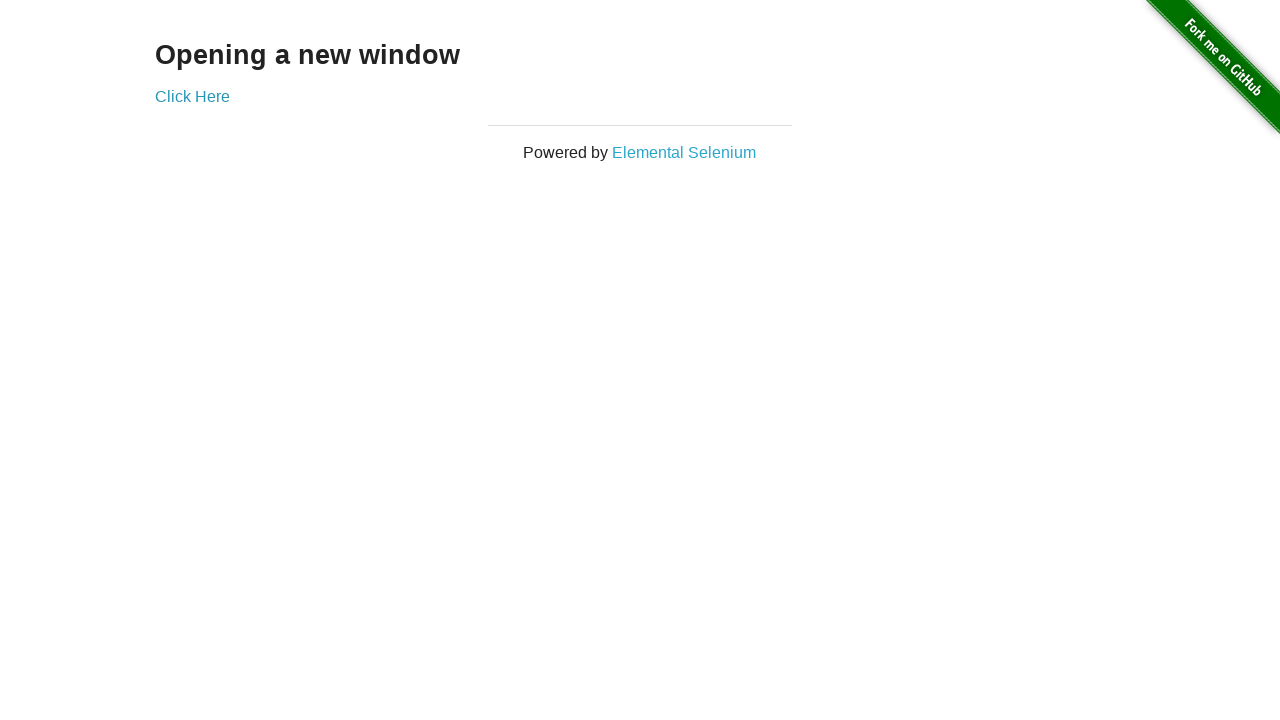

New page/tab opened and captured
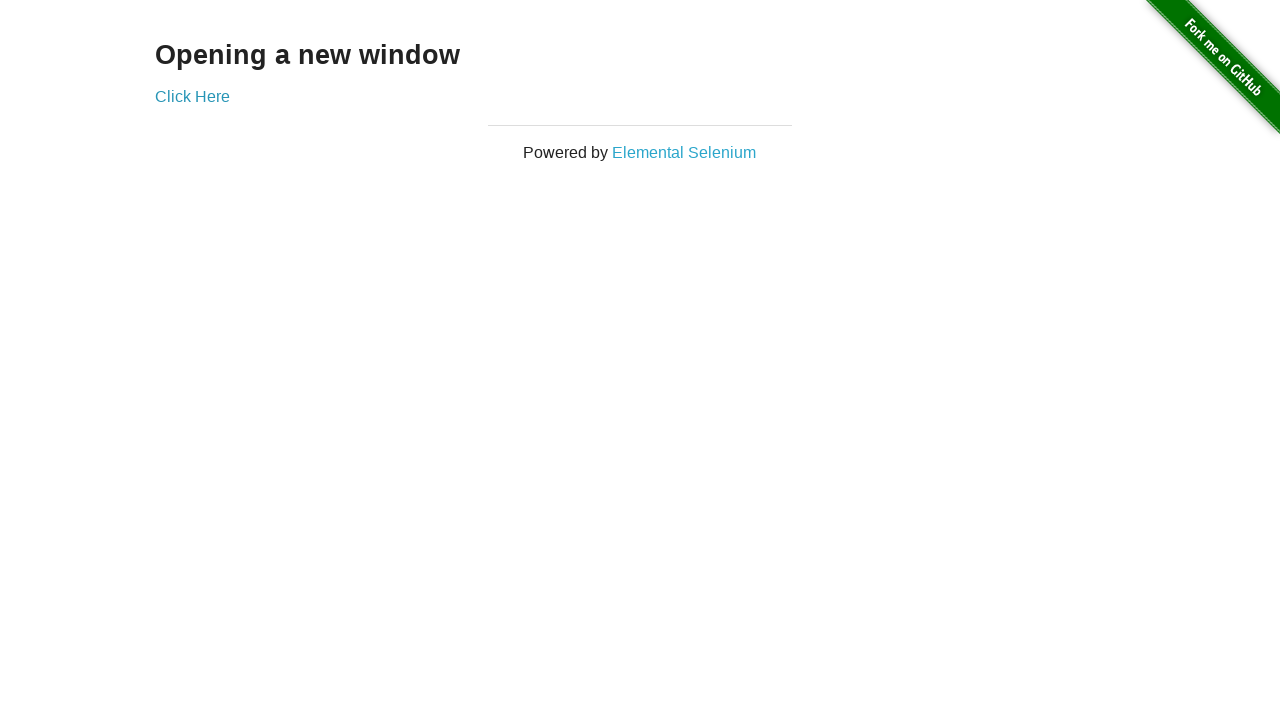

Closed the new tab/page
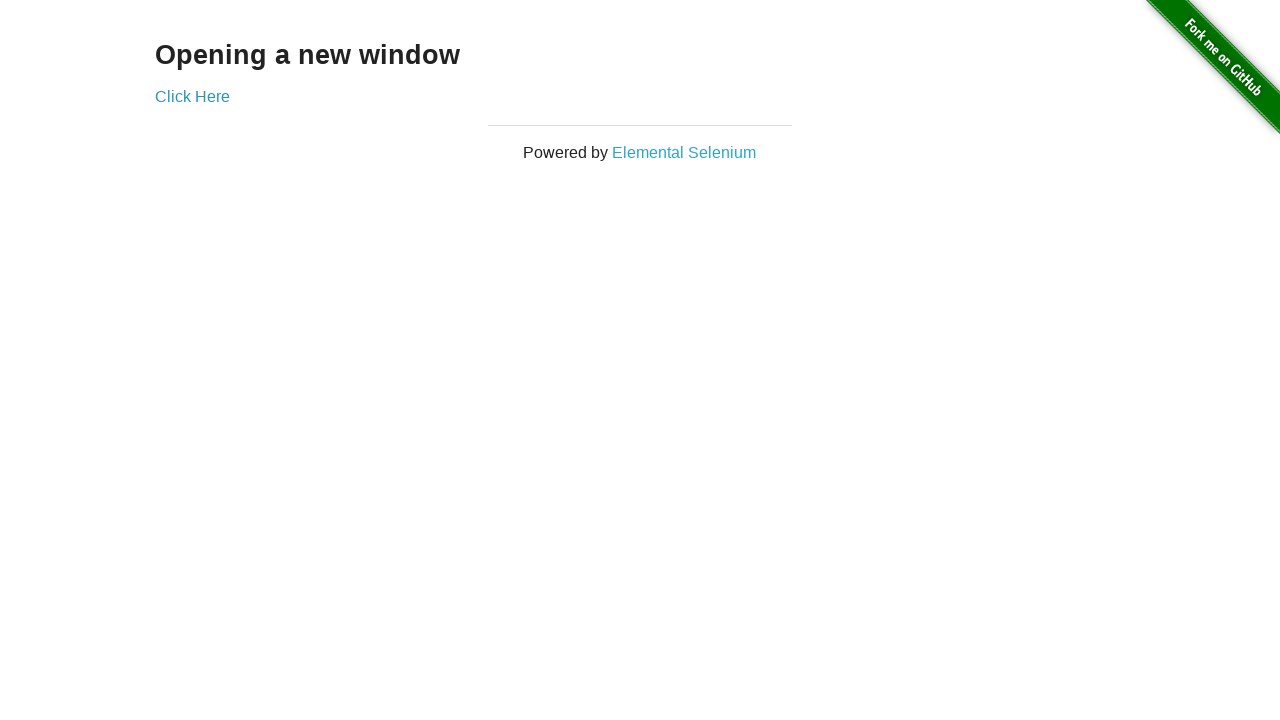

Verified original page is still active with correct URL
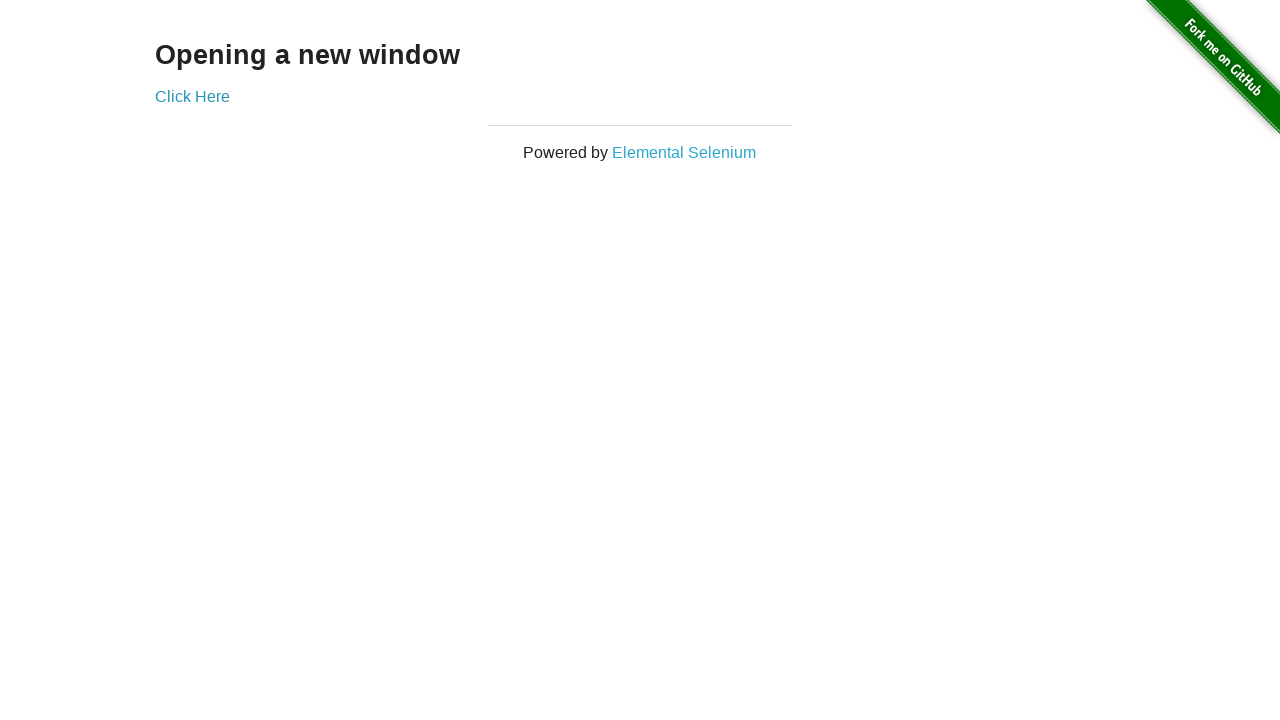

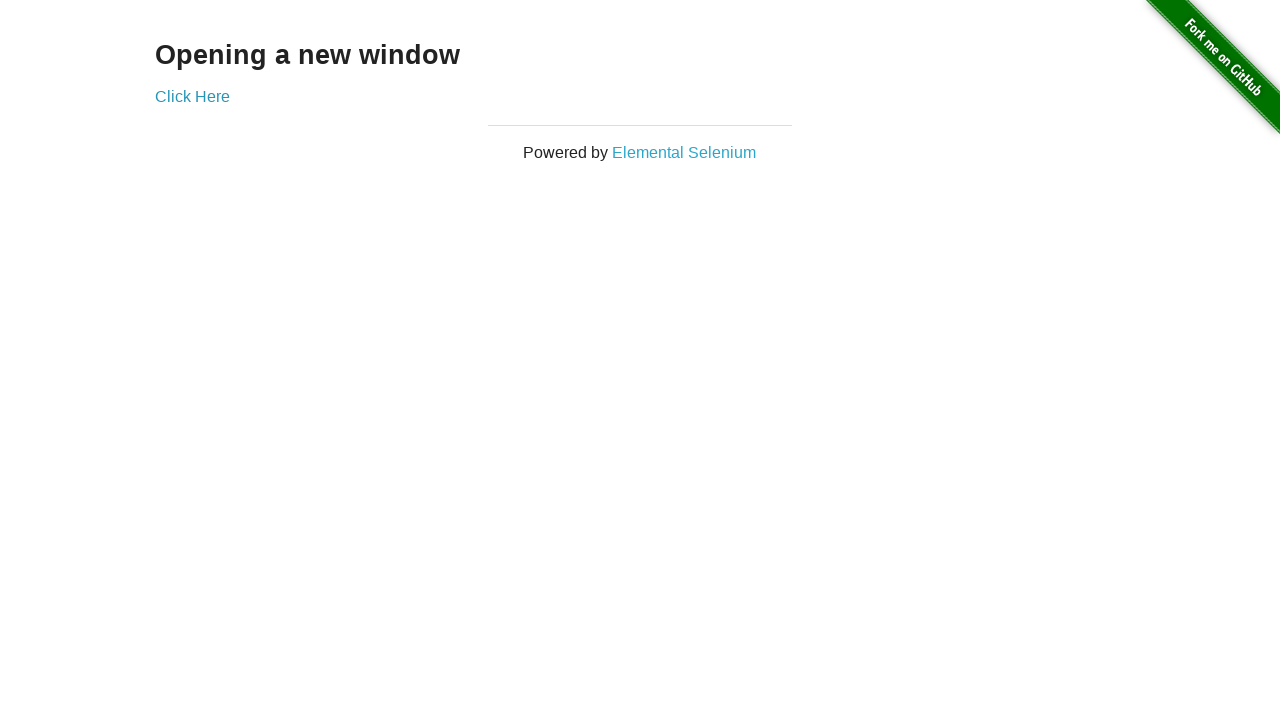